Tests interaction with timer button, alert handling, dropdown menu navigation, and clicking on Flipkart link on the Omayo test blog

Starting URL: http://omayo.blogspot.com/

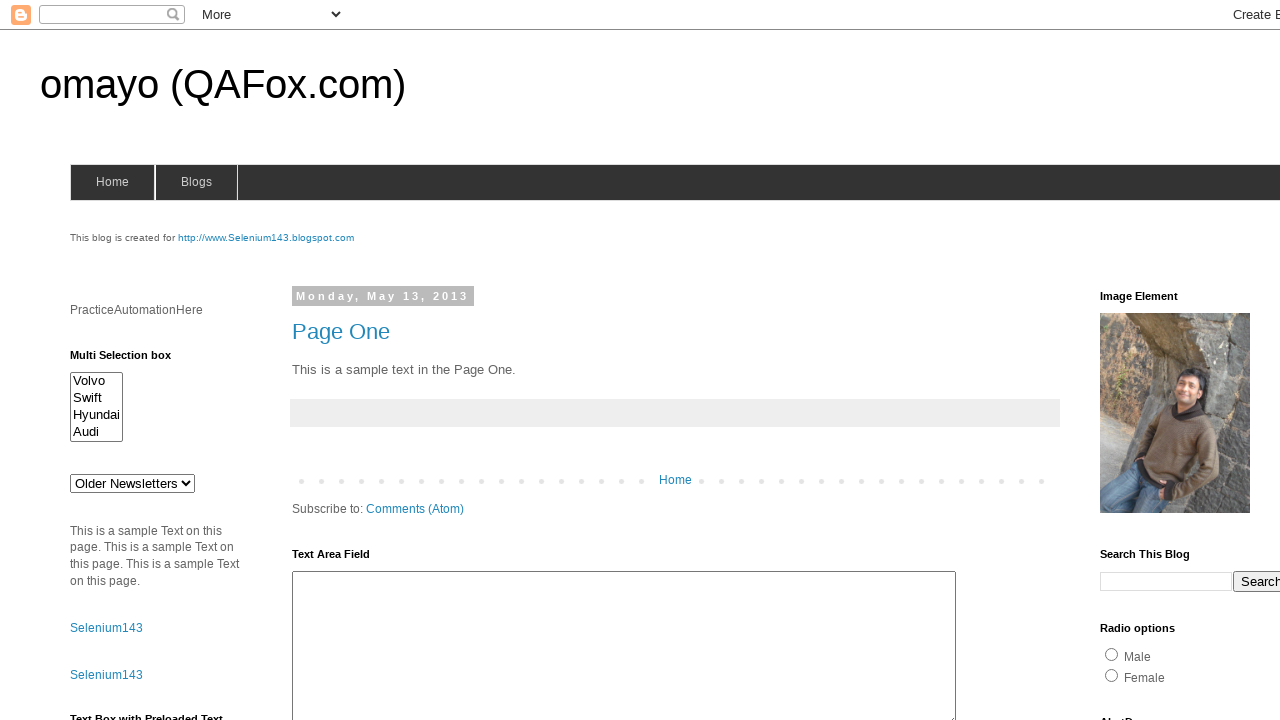

Timer button became visible
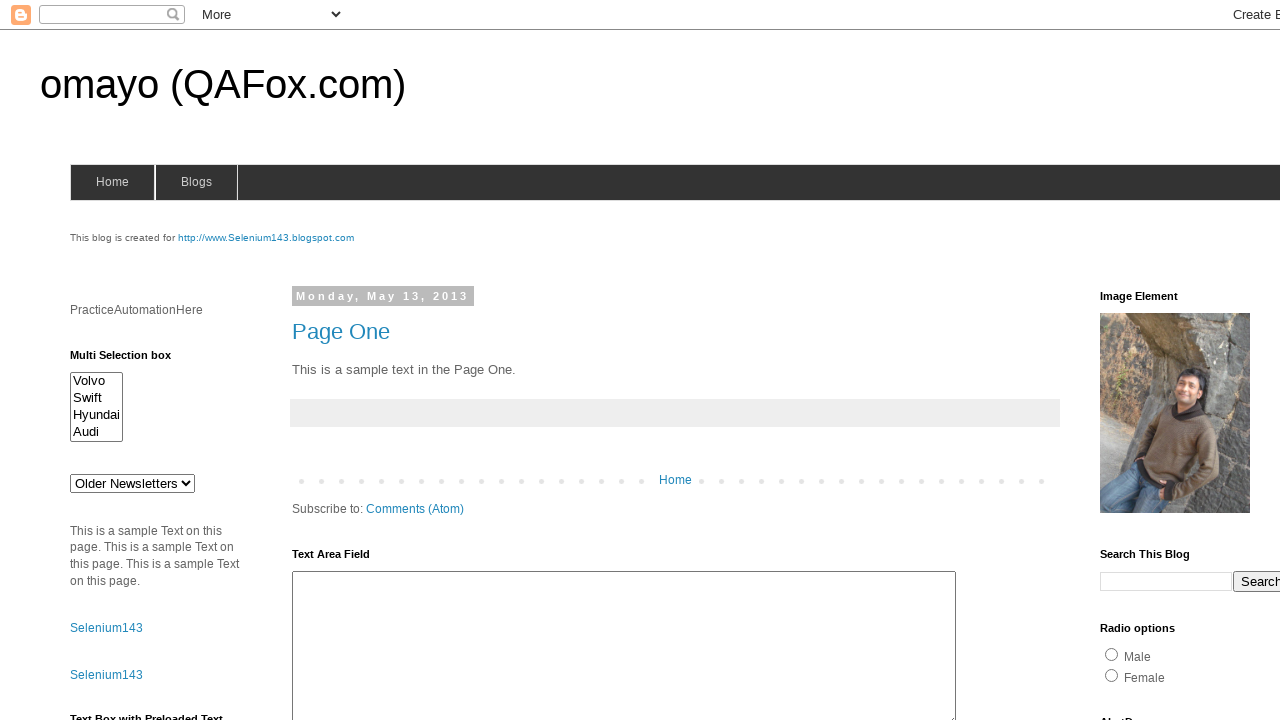

Clicked timer button at (100, 361) on #timerButton
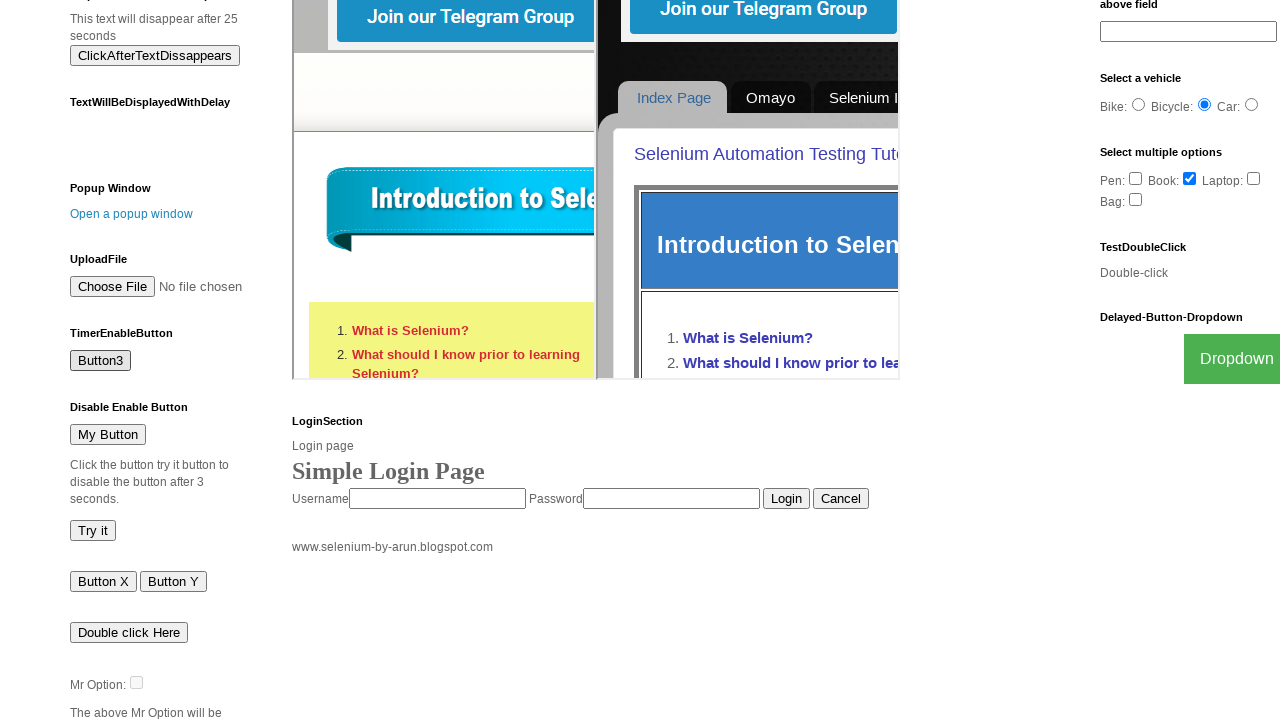

Waited 2 seconds for alert to appear
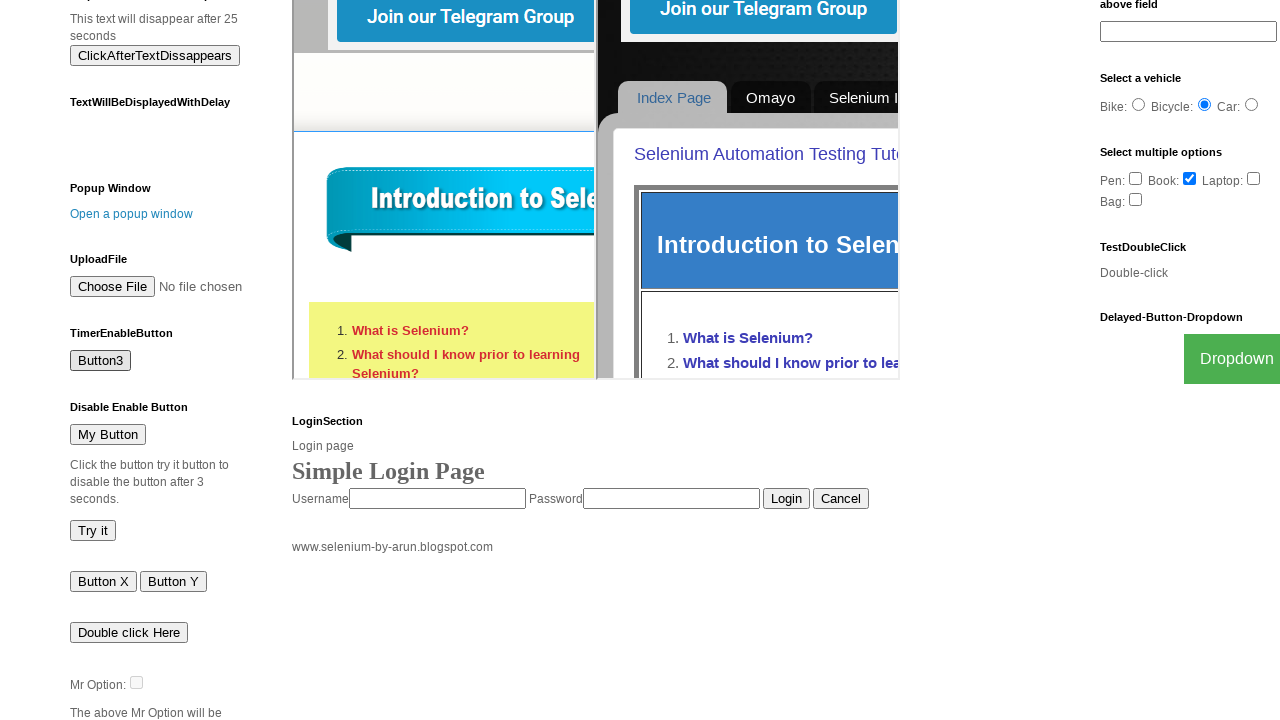

Alert dialog handler set up and accepted
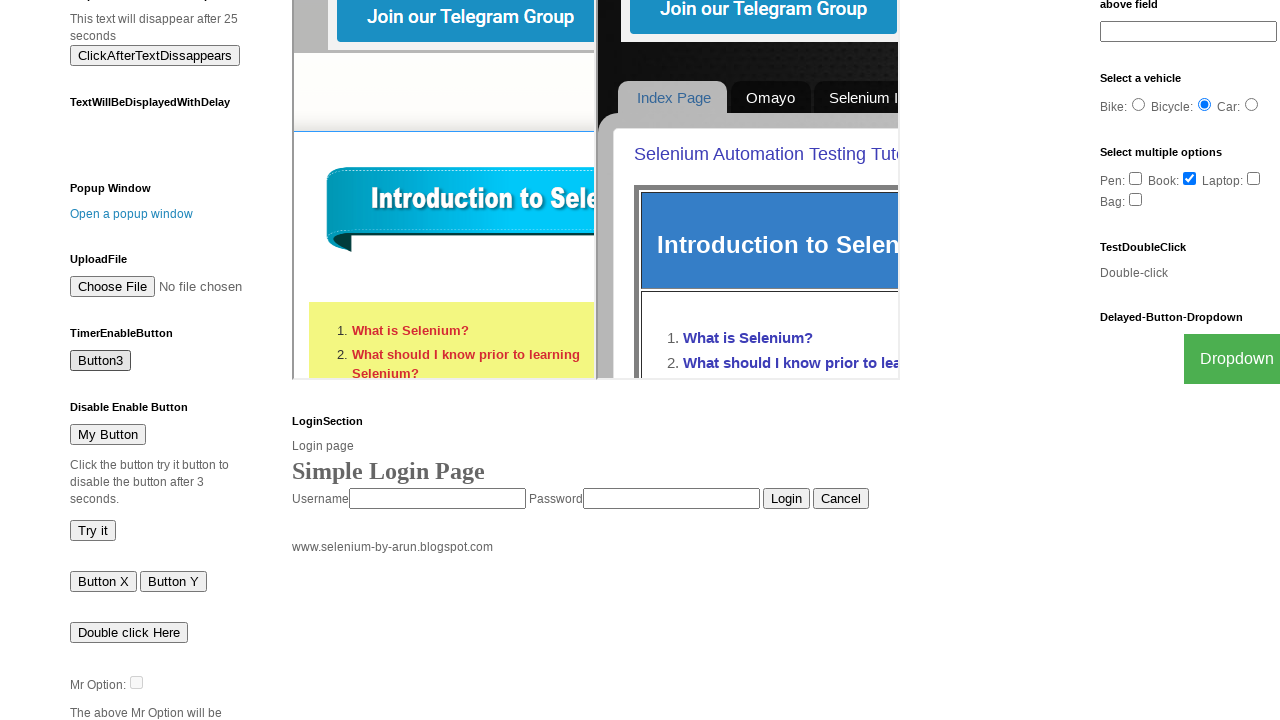

Clicked dropdown button at (1227, 359) on button:has-text('Dropdown')
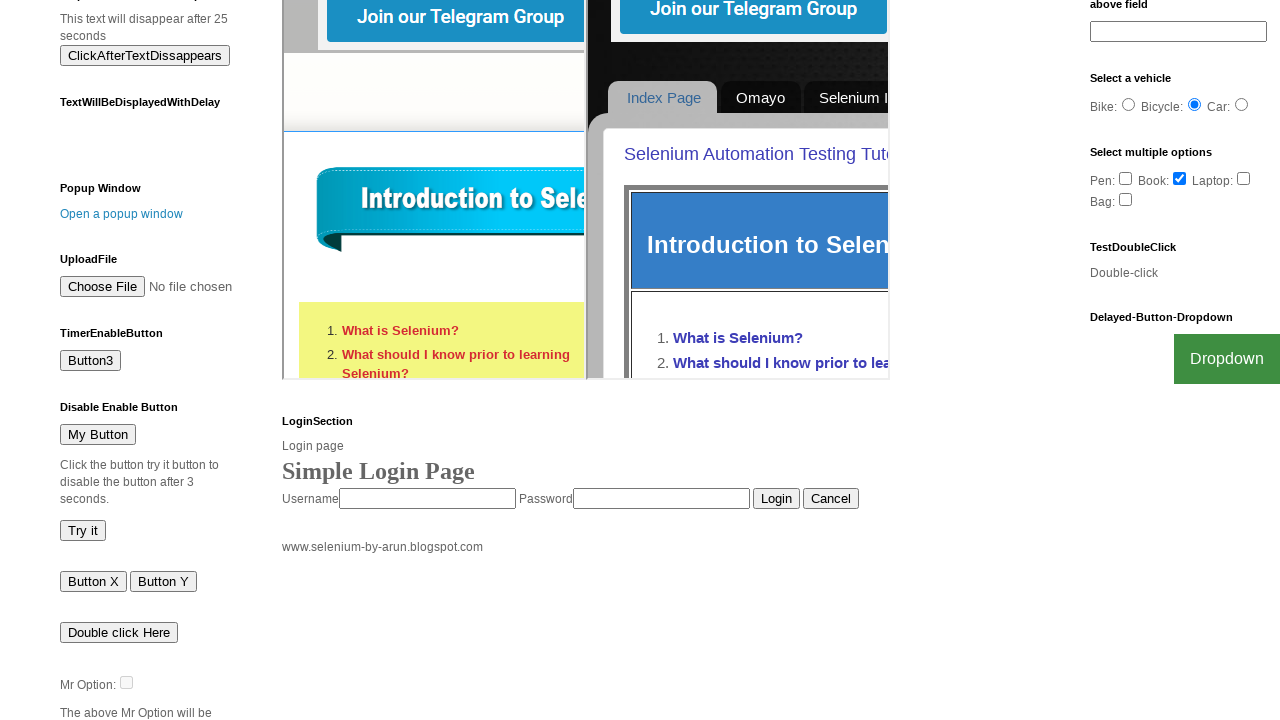

Flipkart link became visible in dropdown menu
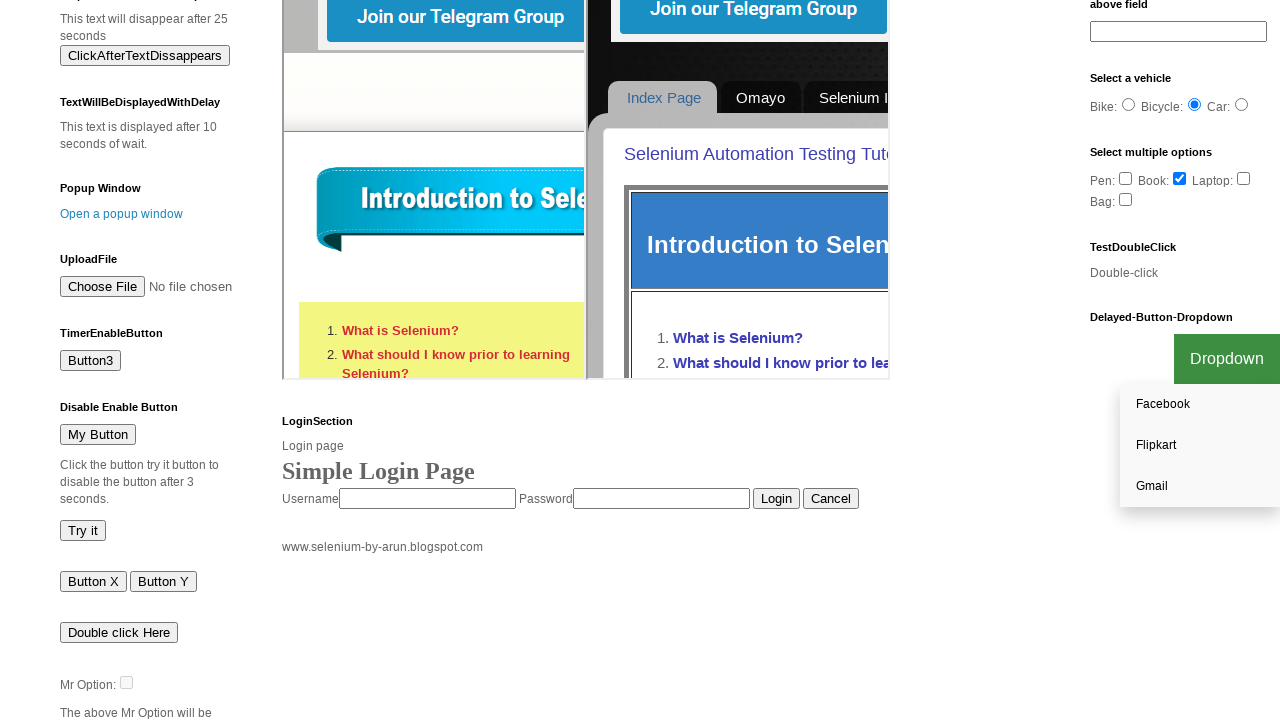

Clicked Flipkart link at (1200, 446) on a:has-text('Flipkart')
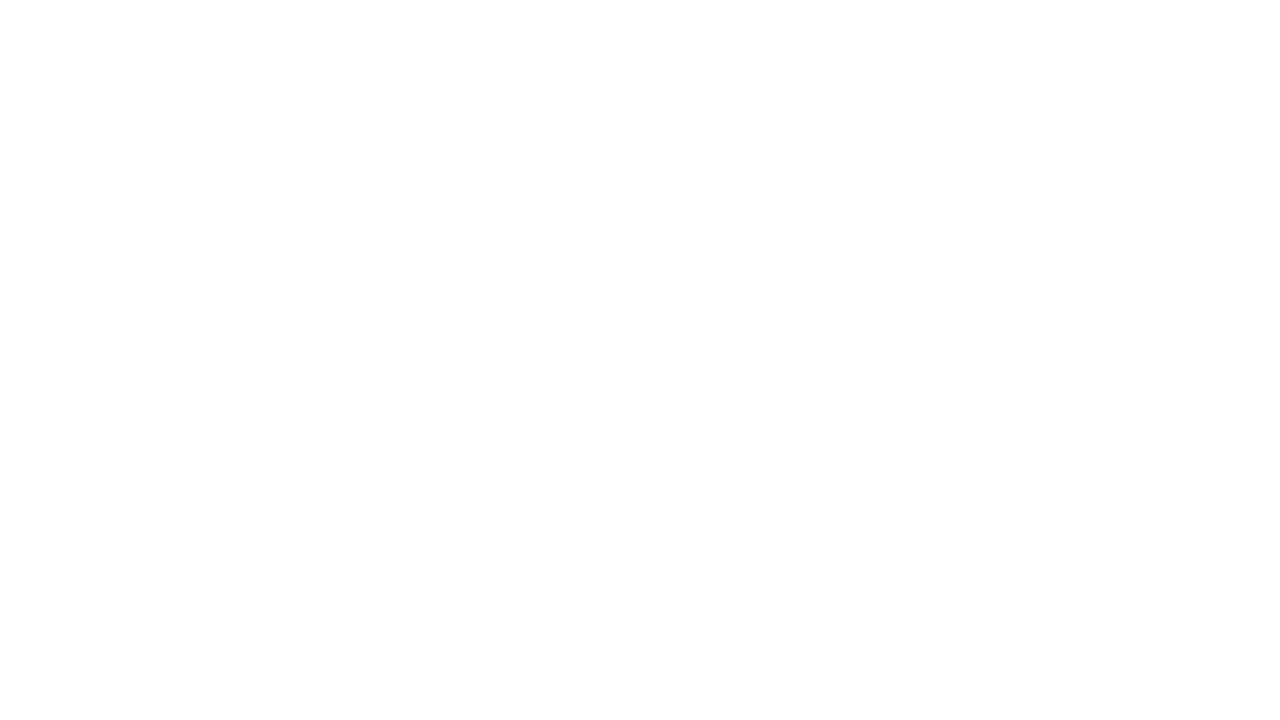

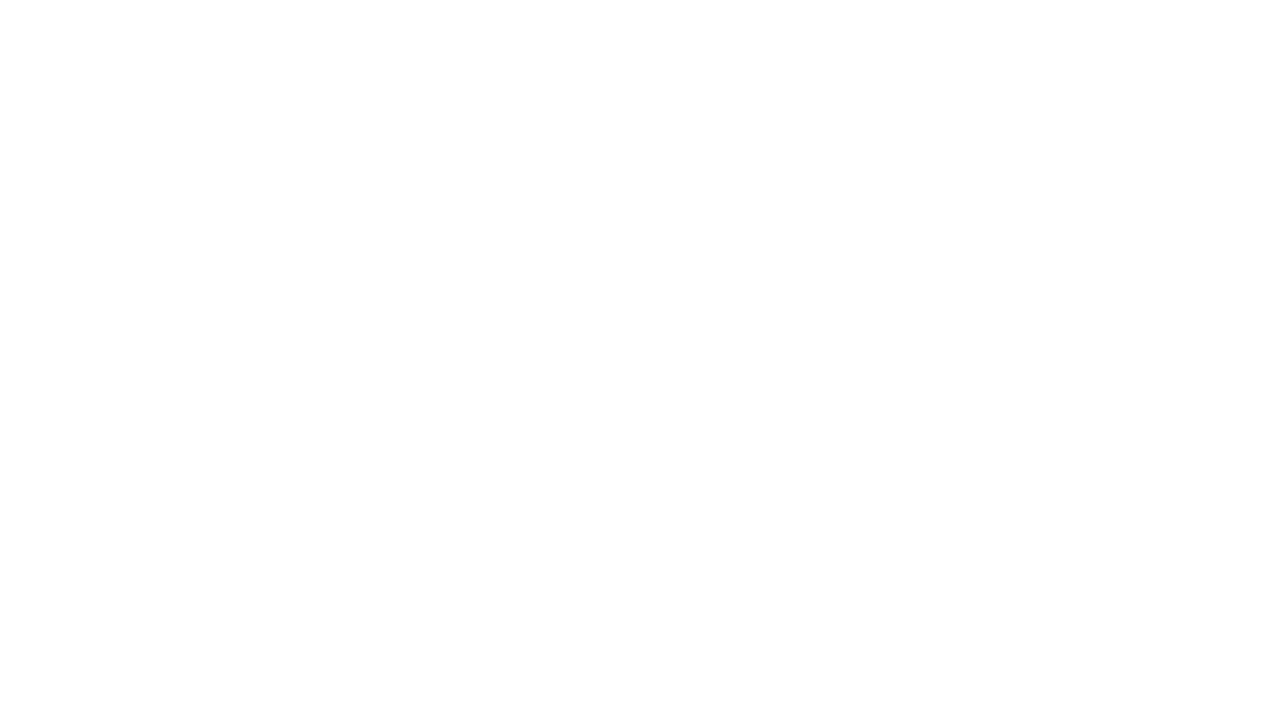